Tests readonly input field by clicking on it and verifying its accessibility name

Starting URL: https://www.selenium.dev/selenium/web/web-form.html

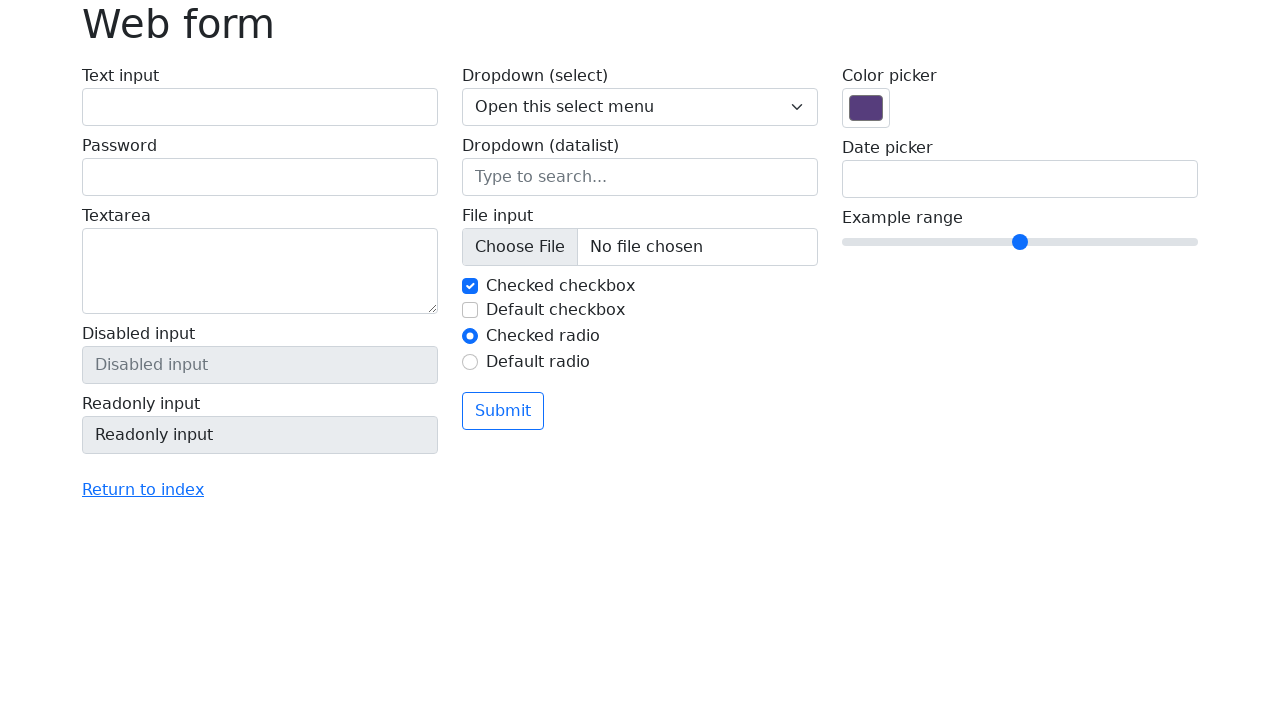

Clicked on readonly input field at (260, 435) on input[name='my-readonly']
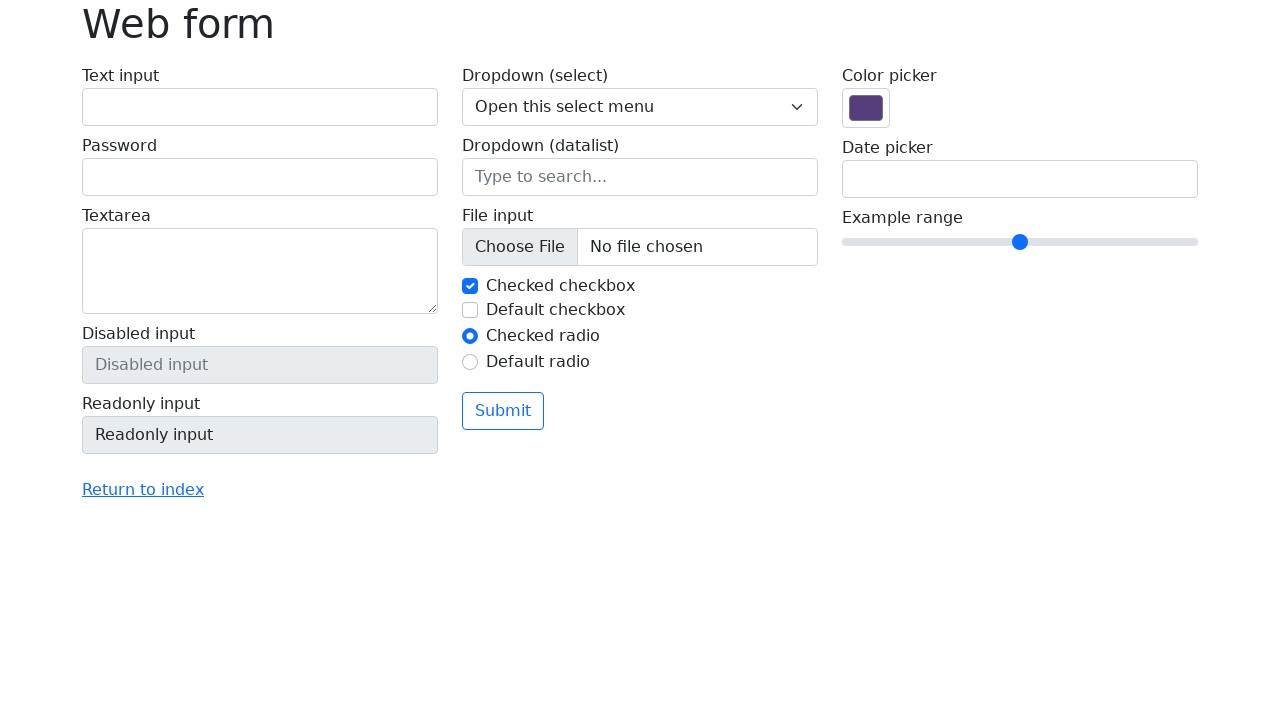

Readonly input field is visible
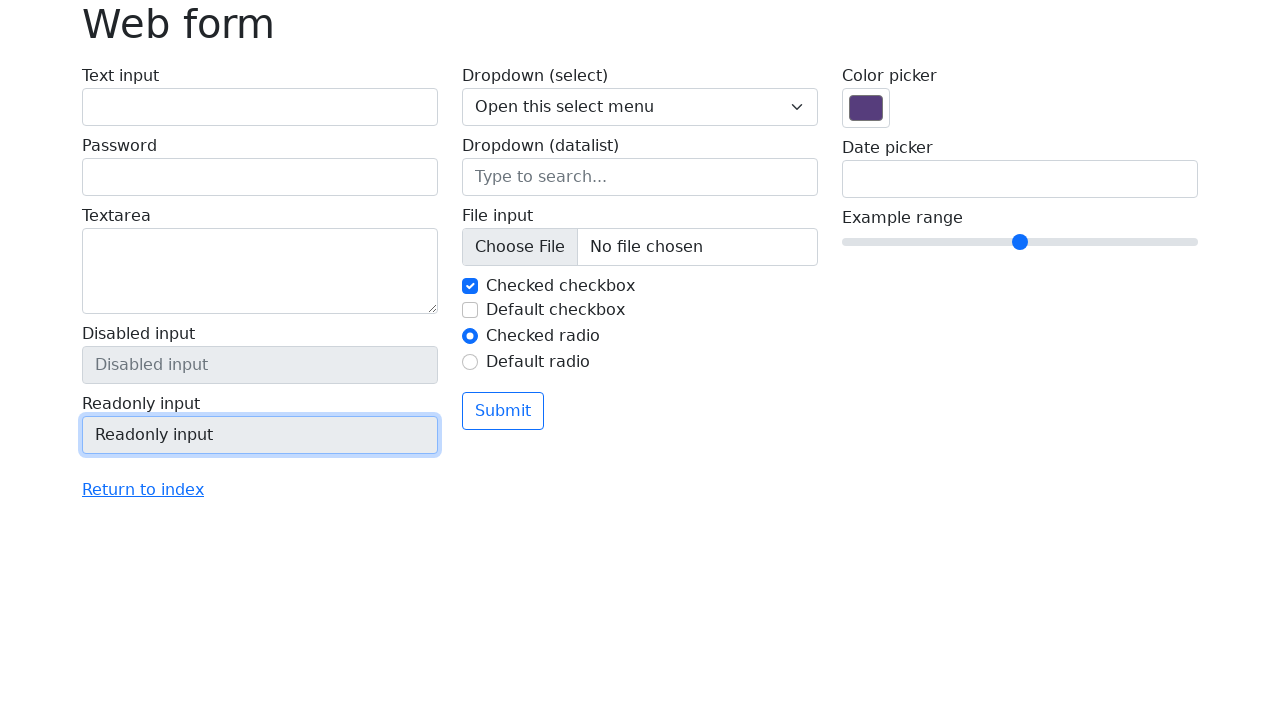

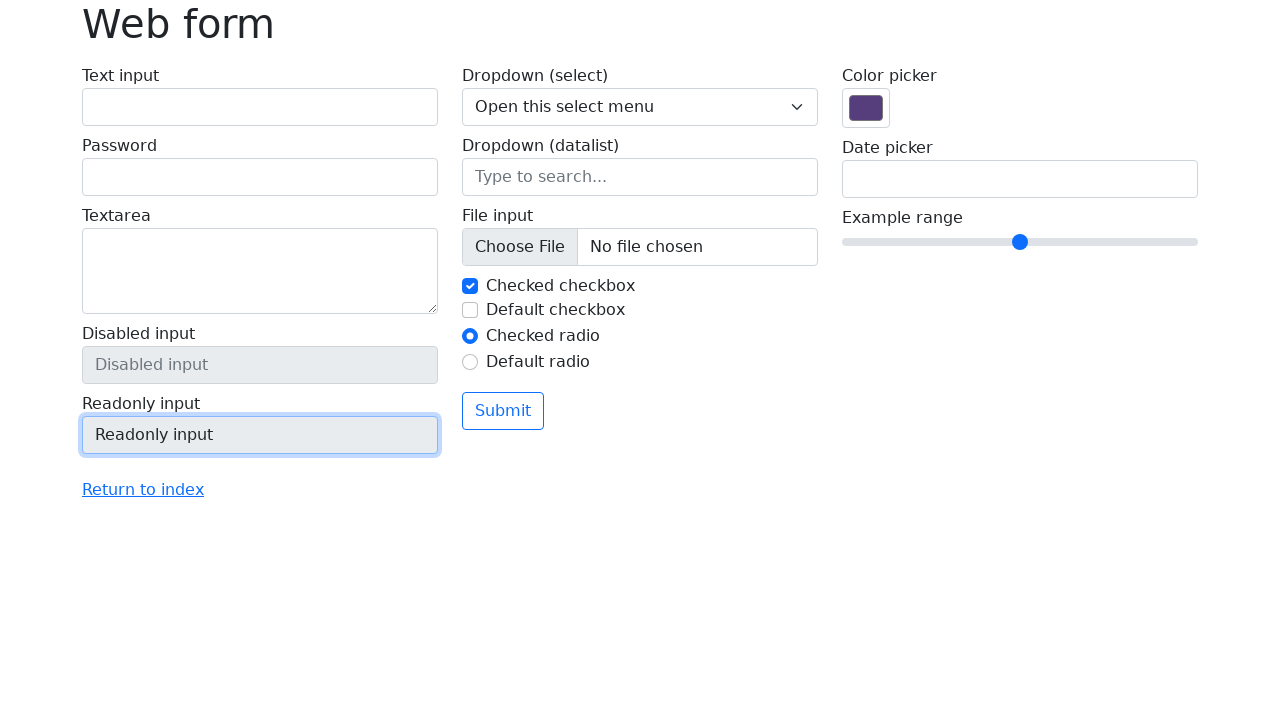